Tests different JavaScript alert types by triggering JS Alert, JS Confirm, and JS Prompt dialogs and interacting with them

Starting URL: https://the-internet.herokuapp.com/javascript_alerts

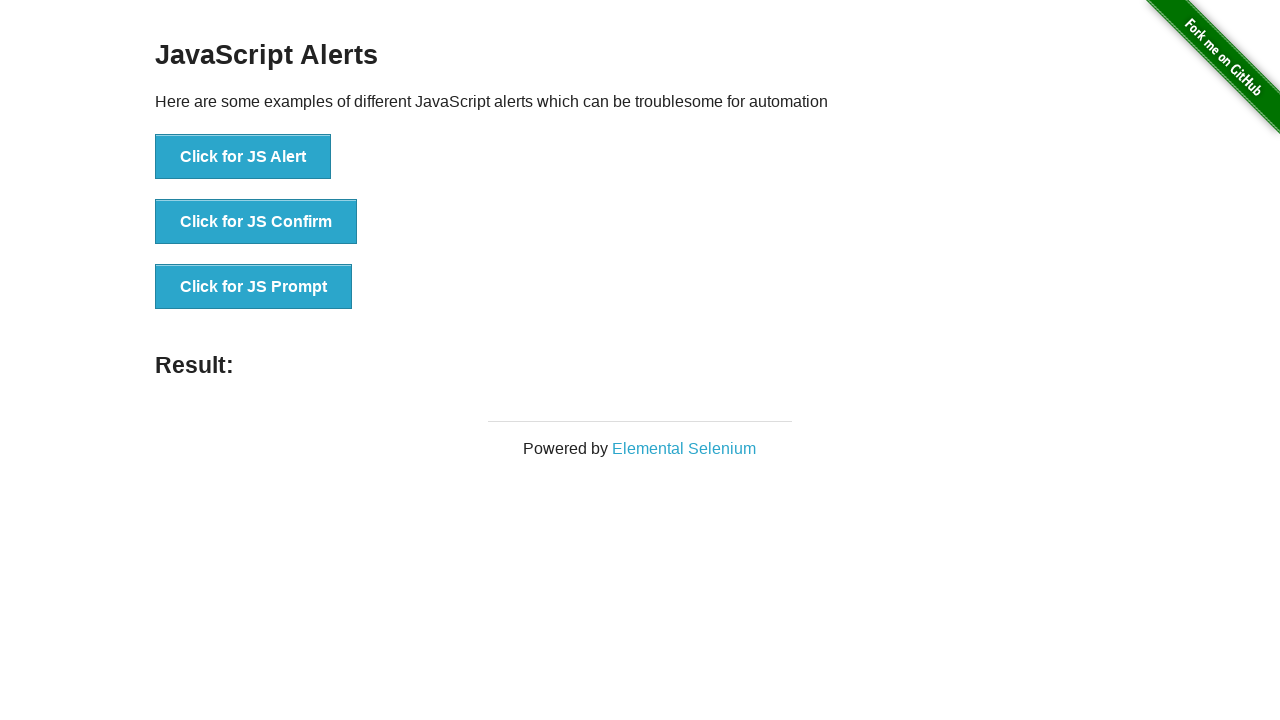

Navigated to JavaScript Alerts test page
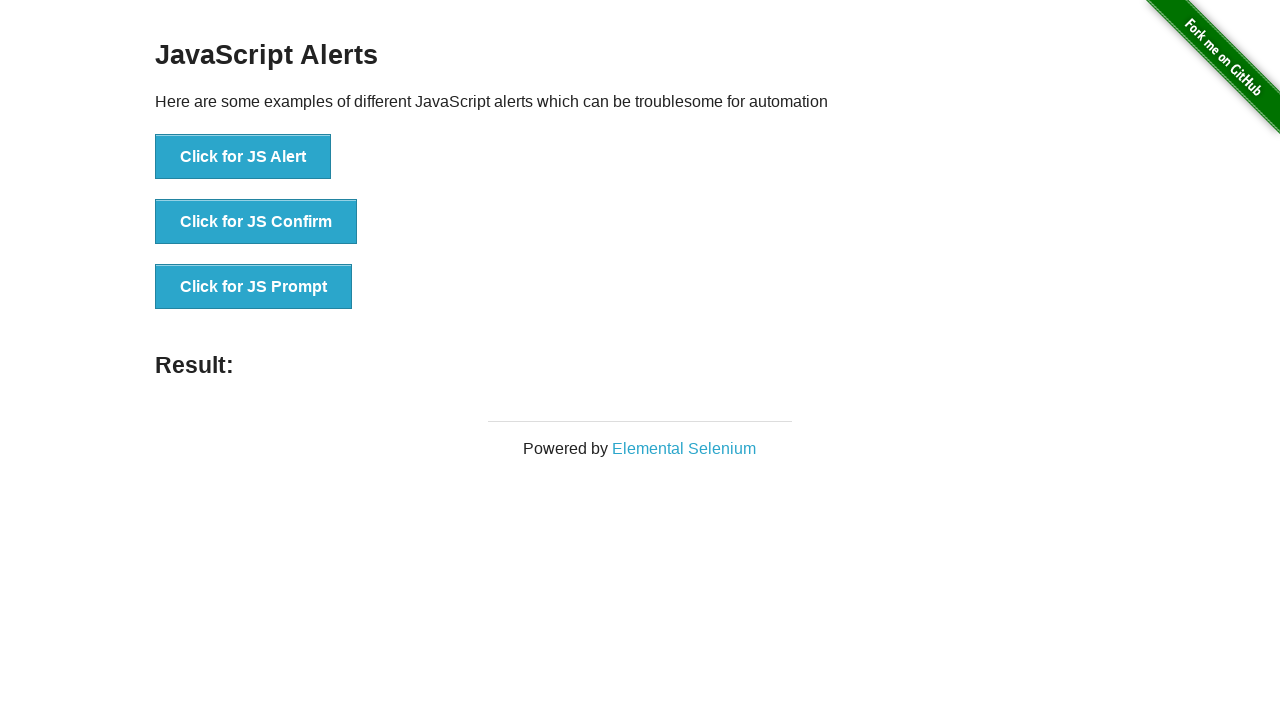

Clicked button to trigger JS Alert dialog at (243, 157) on xpath=//button[text()='Click for JS Alert']
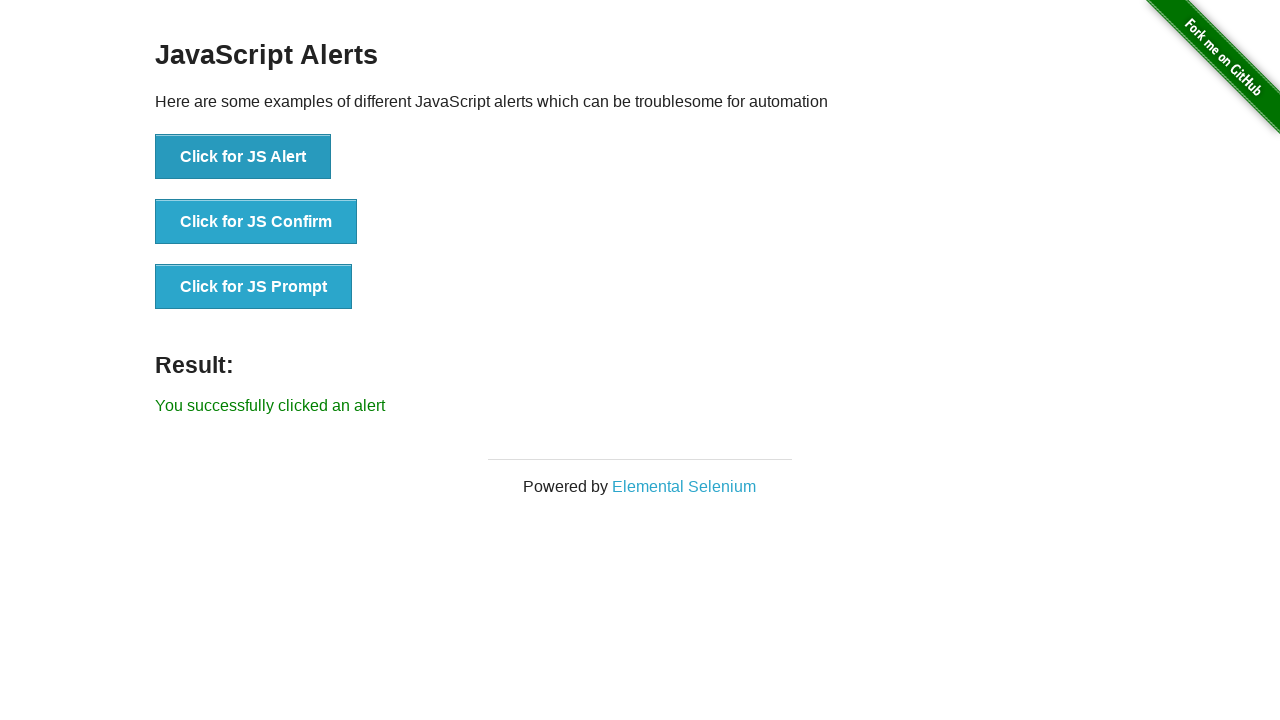

Accepted JS Alert dialog
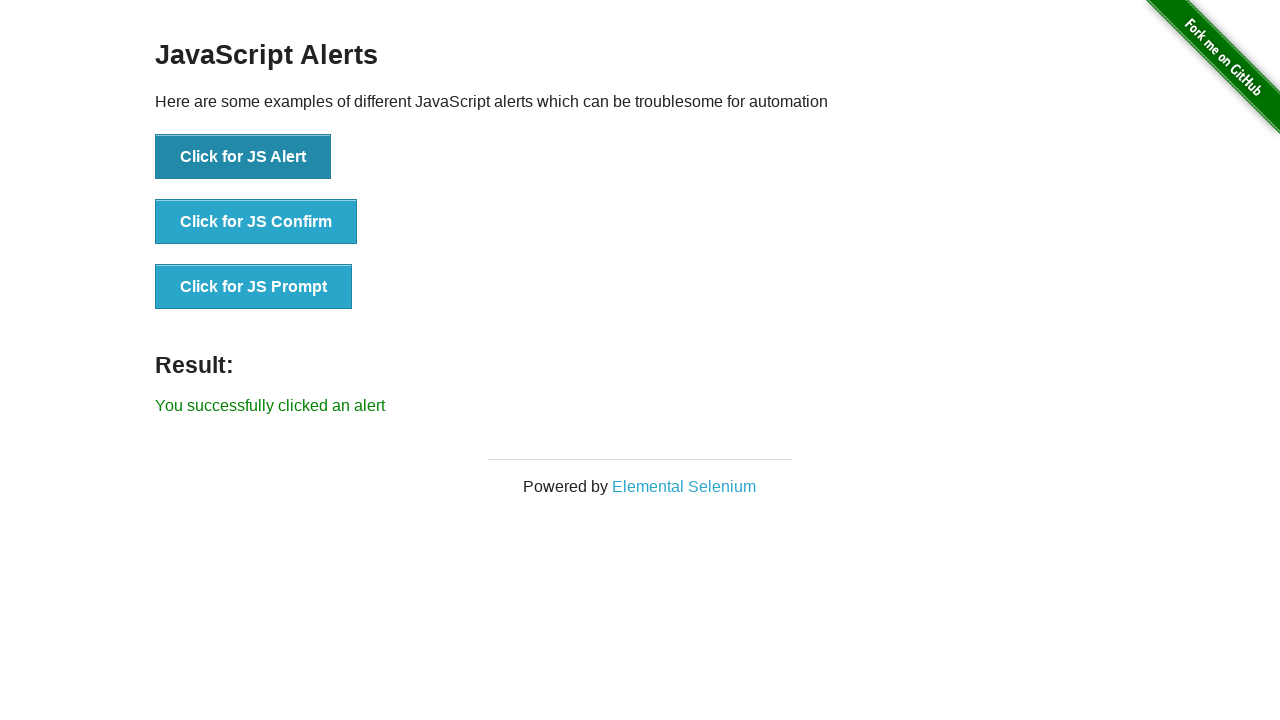

Clicked button to trigger JS Confirm dialog at (256, 222) on xpath=//button[text()='Click for JS Confirm']
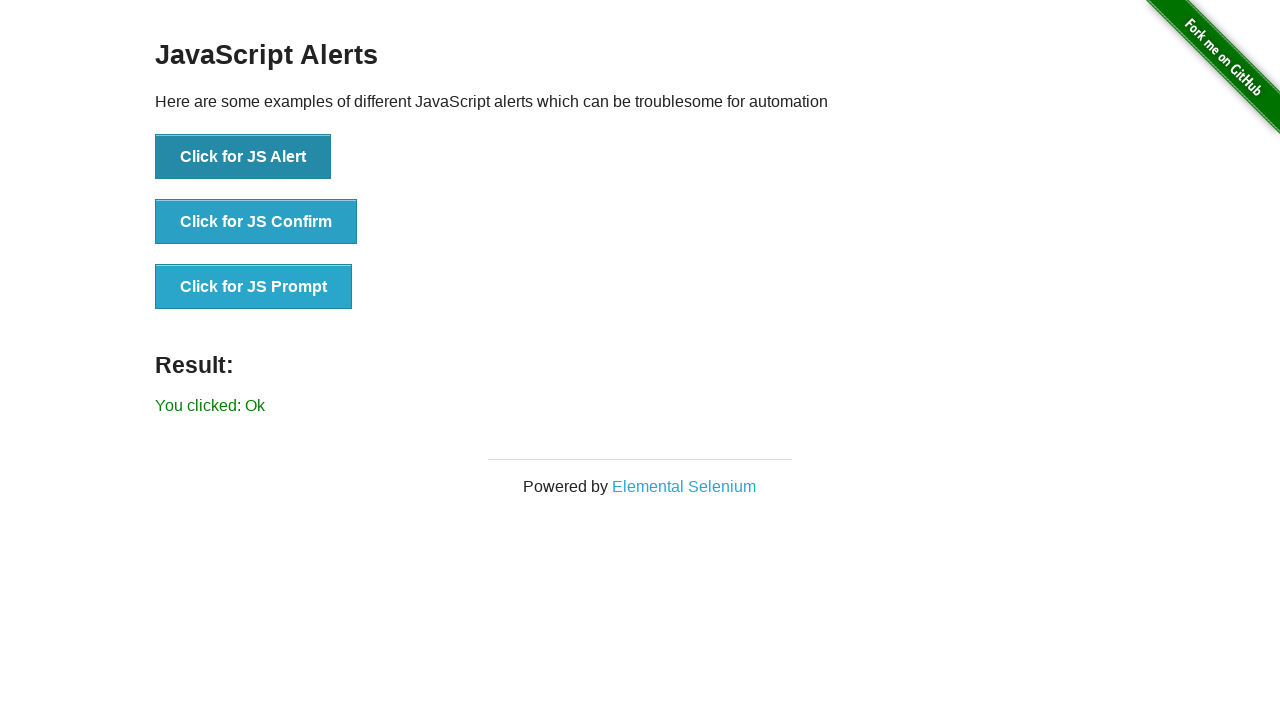

Dismissed JS Confirm dialog
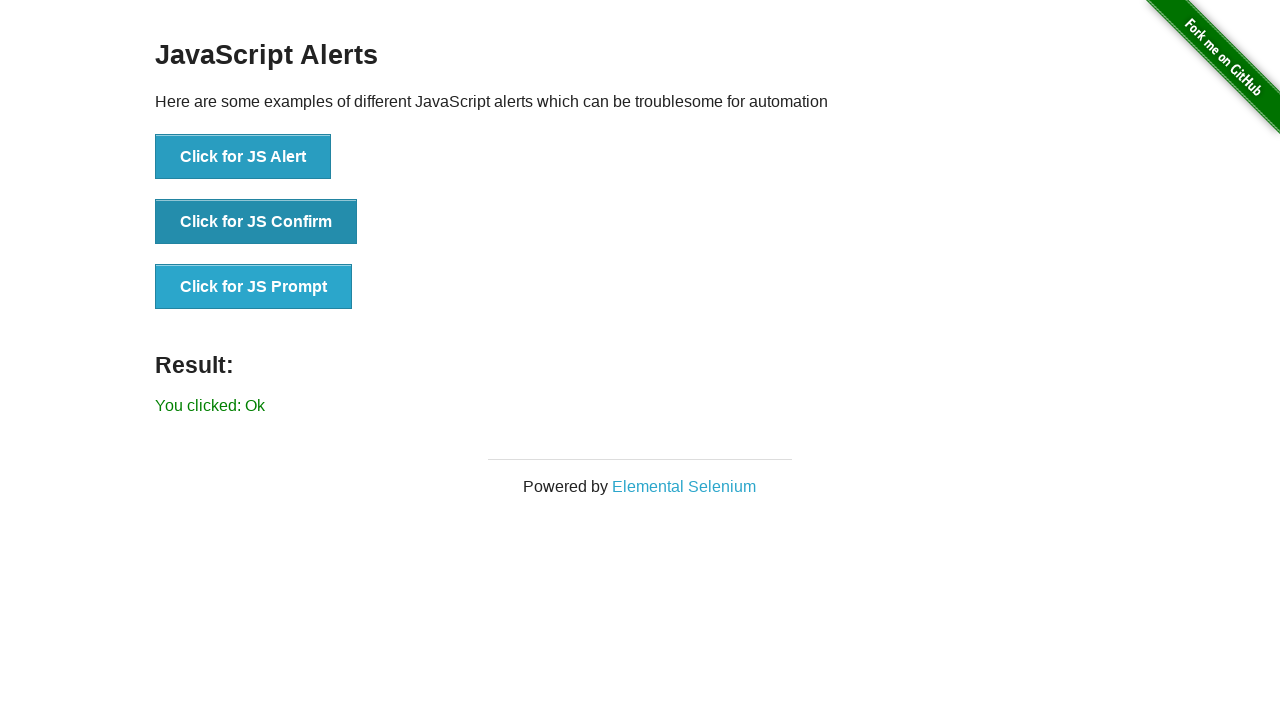

Registered prompt dialog handler to accept with text 'Eurotech Batch 6'
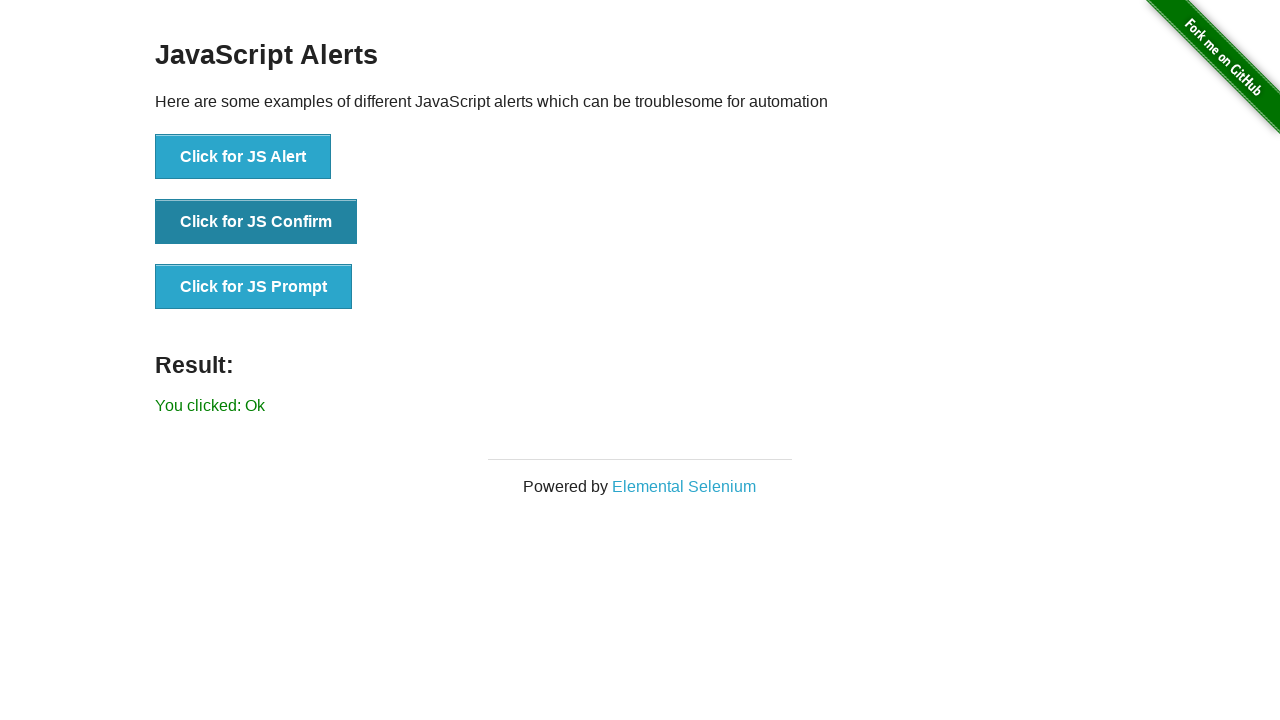

Clicked button to trigger JS Prompt dialog and entered text at (254, 287) on xpath=//button[text()='Click for JS Prompt']
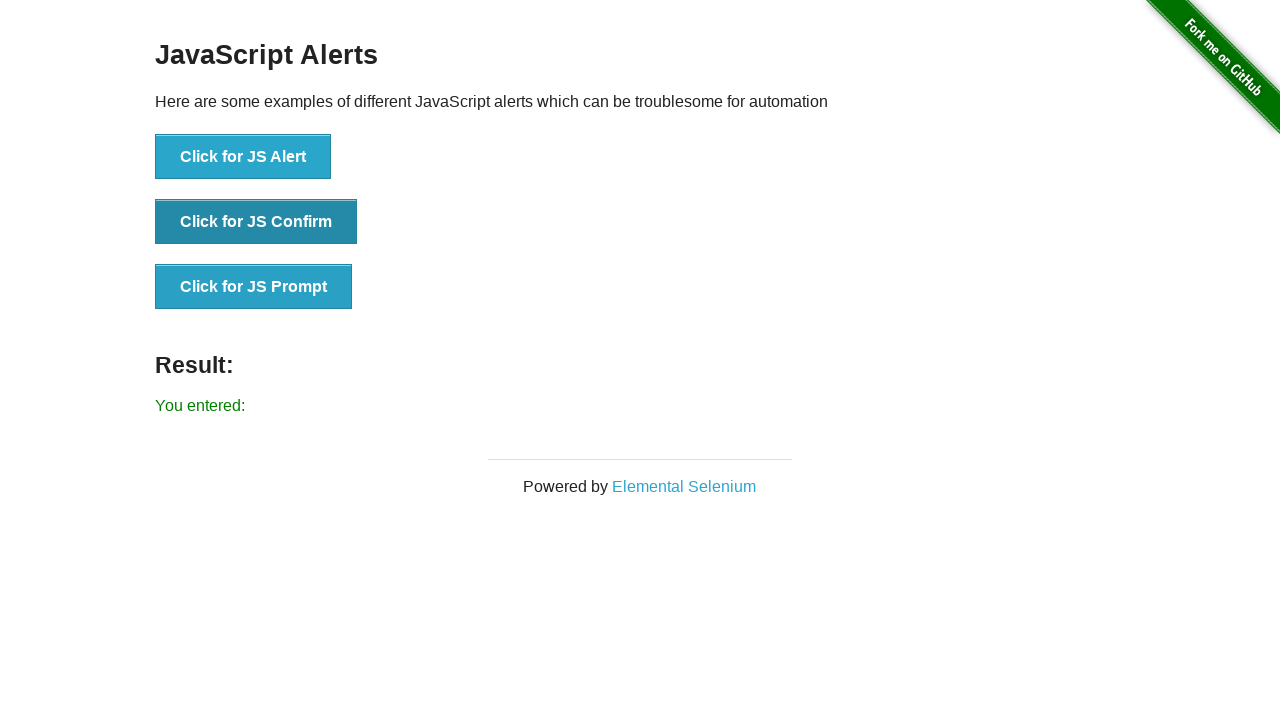

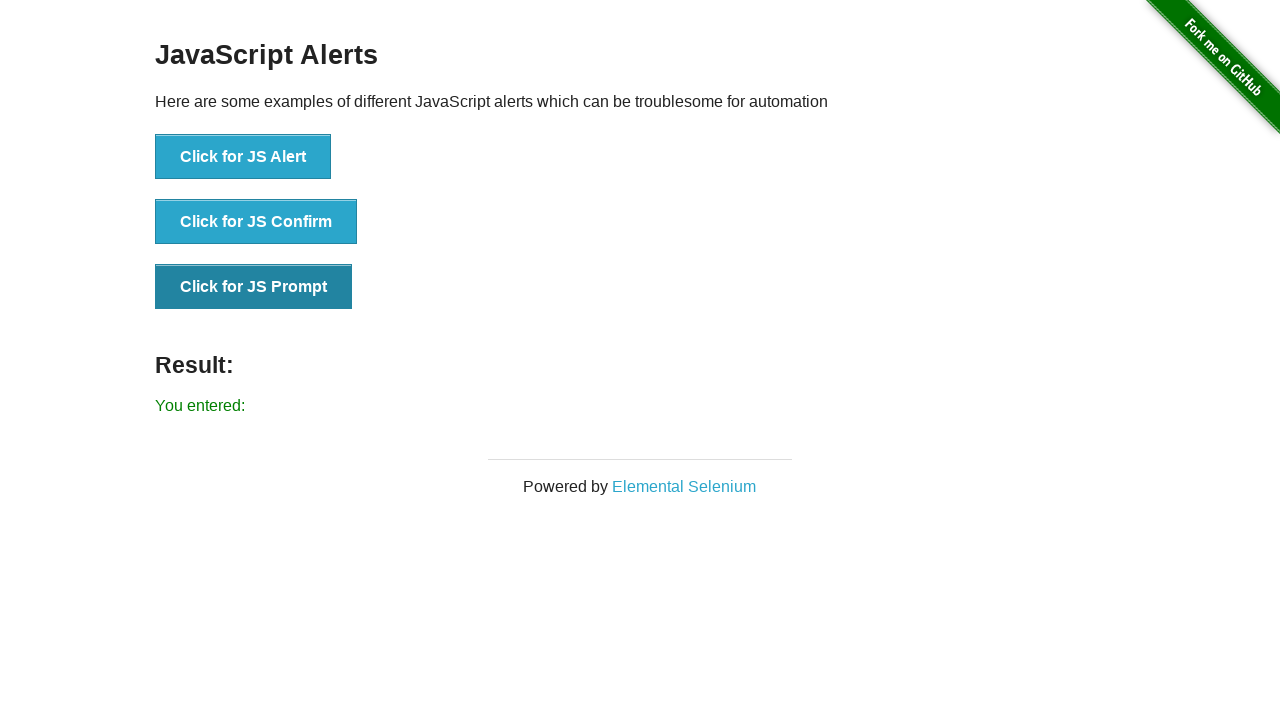